Tests jQuery UI drag and drop functionality by dragging an element and dropping it onto a target area within an iframe

Starting URL: https://jqueryui.com/droppable

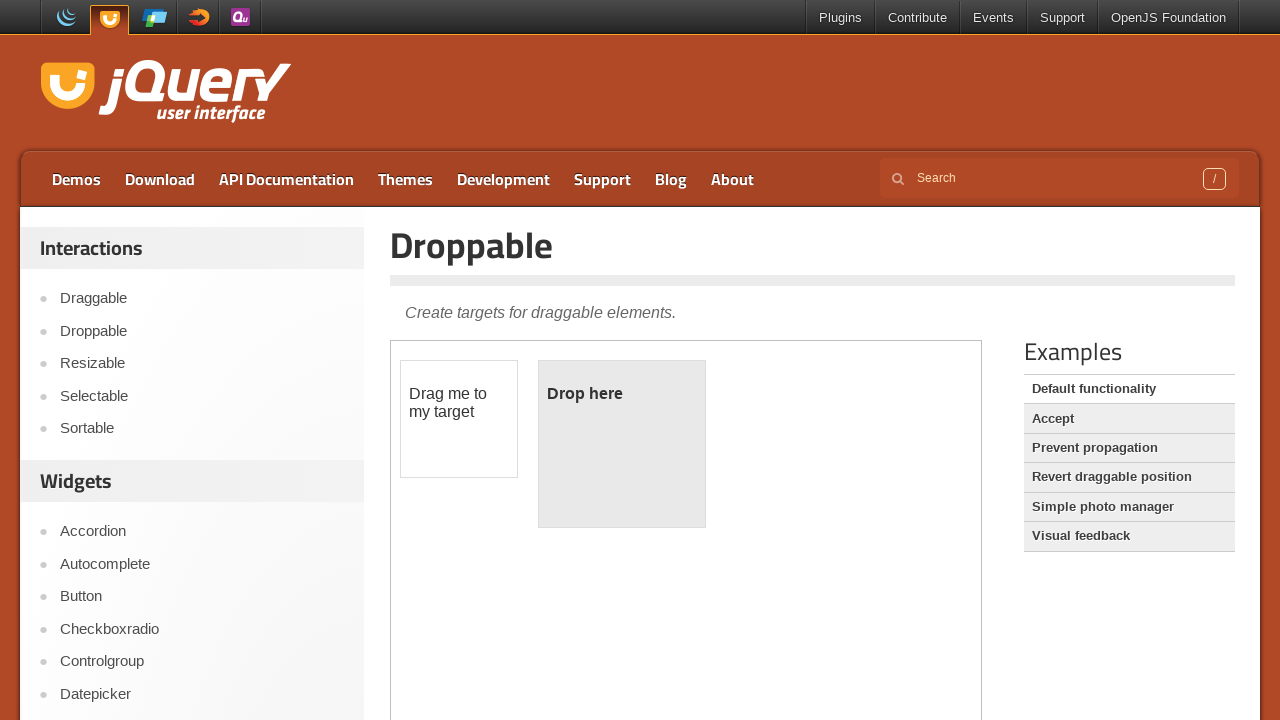

Located the demo iframe containing drag and drop elements
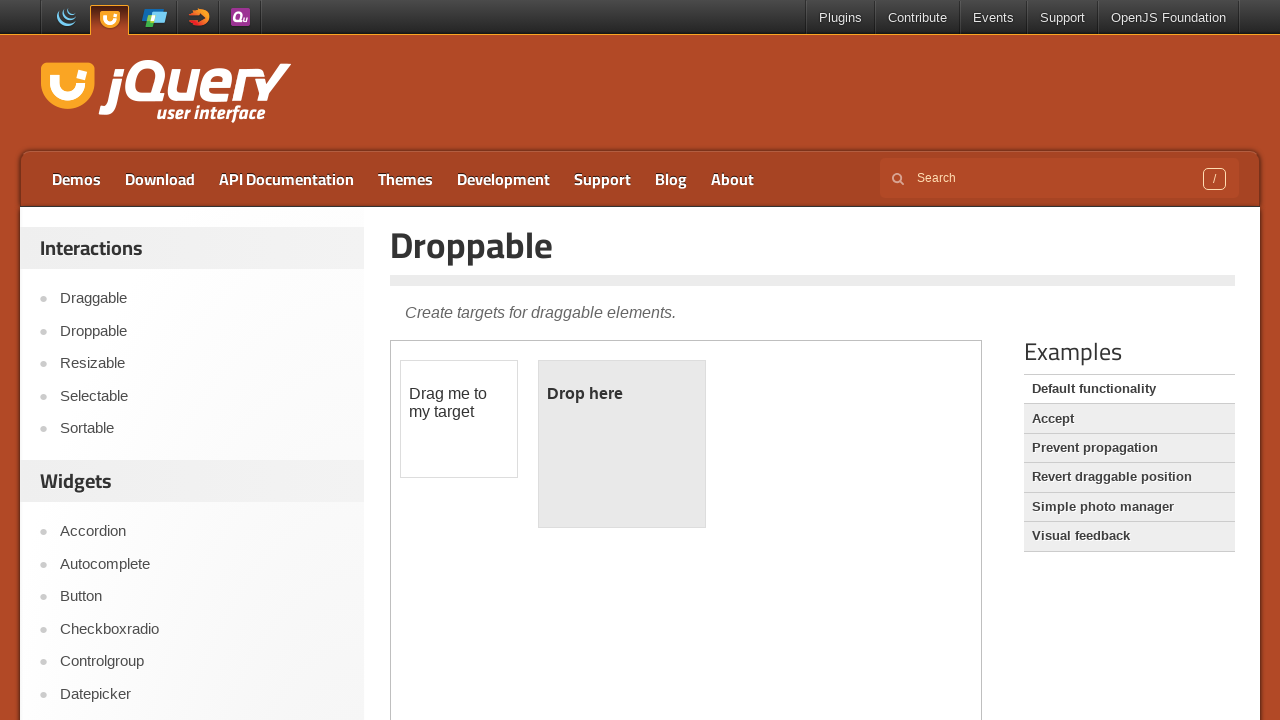

Located the draggable element
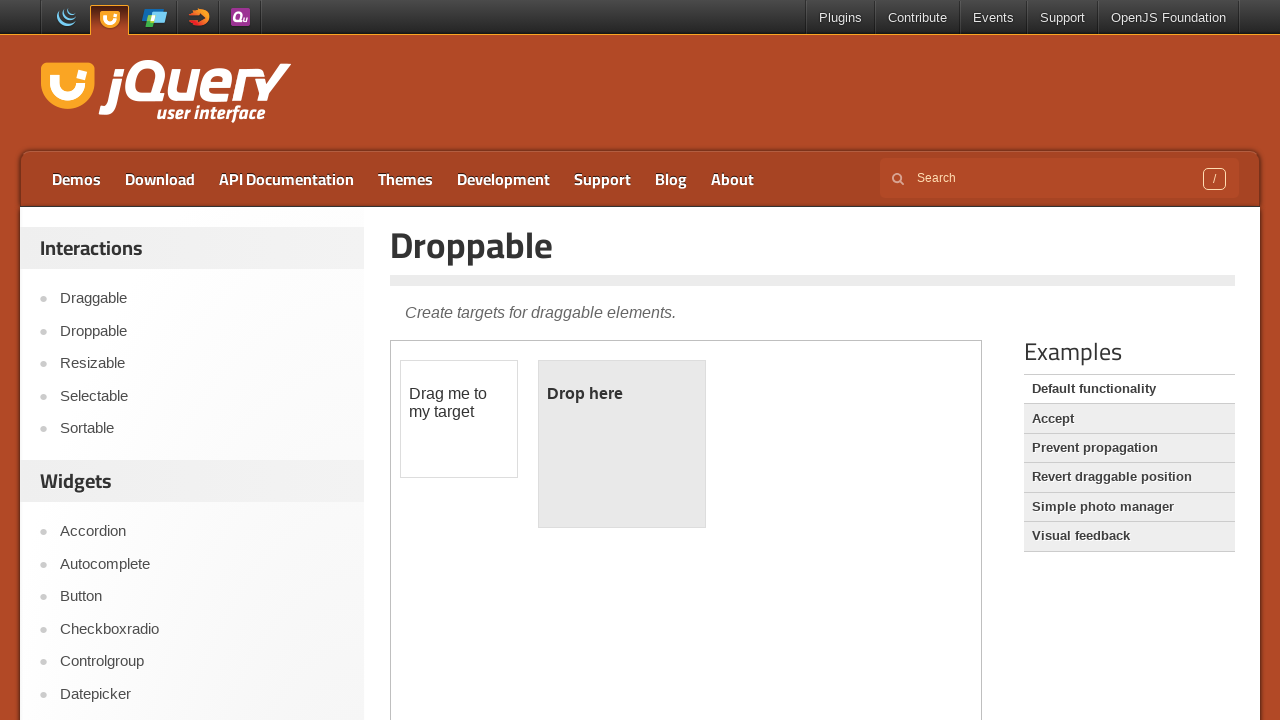

Located the droppable target element
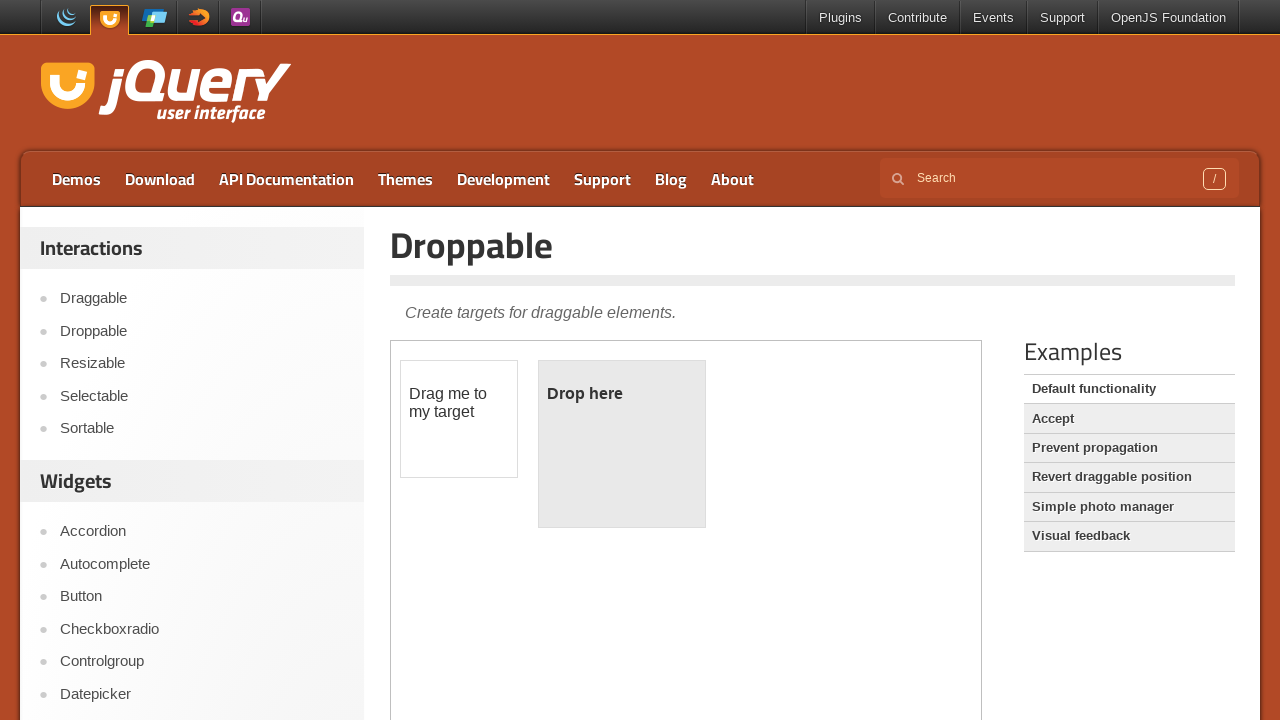

Dragged the element and dropped it onto the target area at (622, 444)
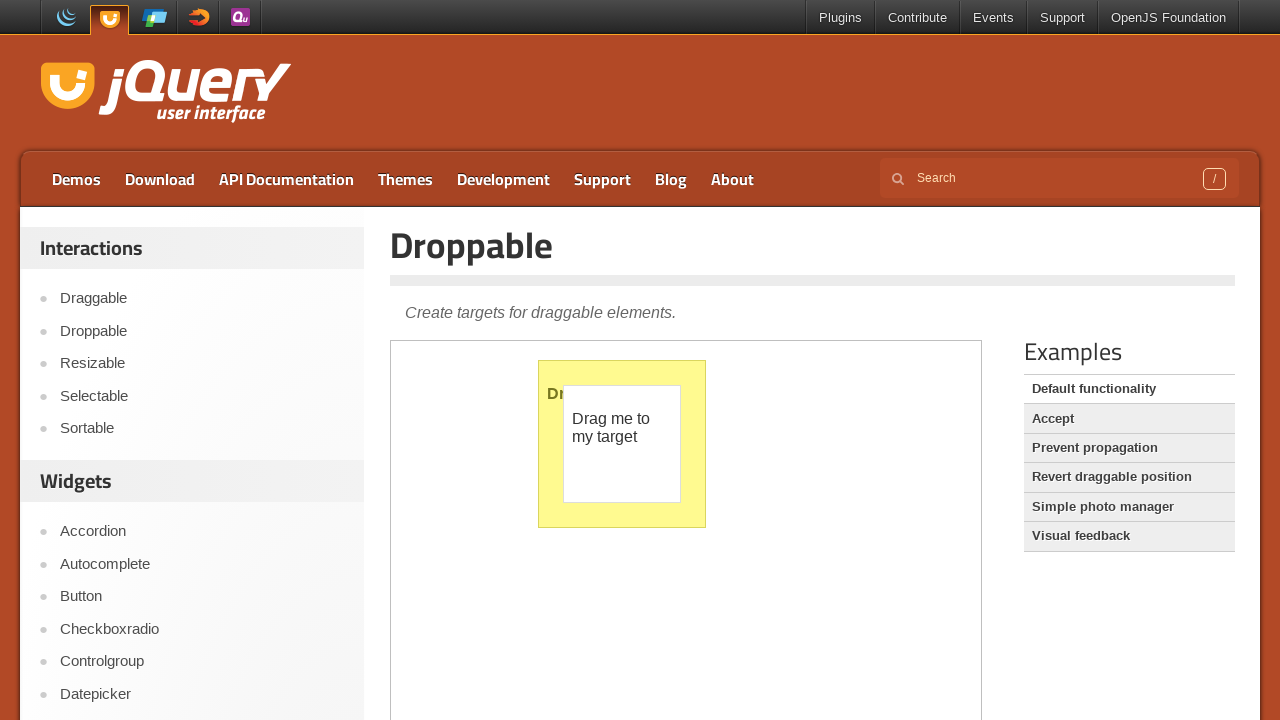

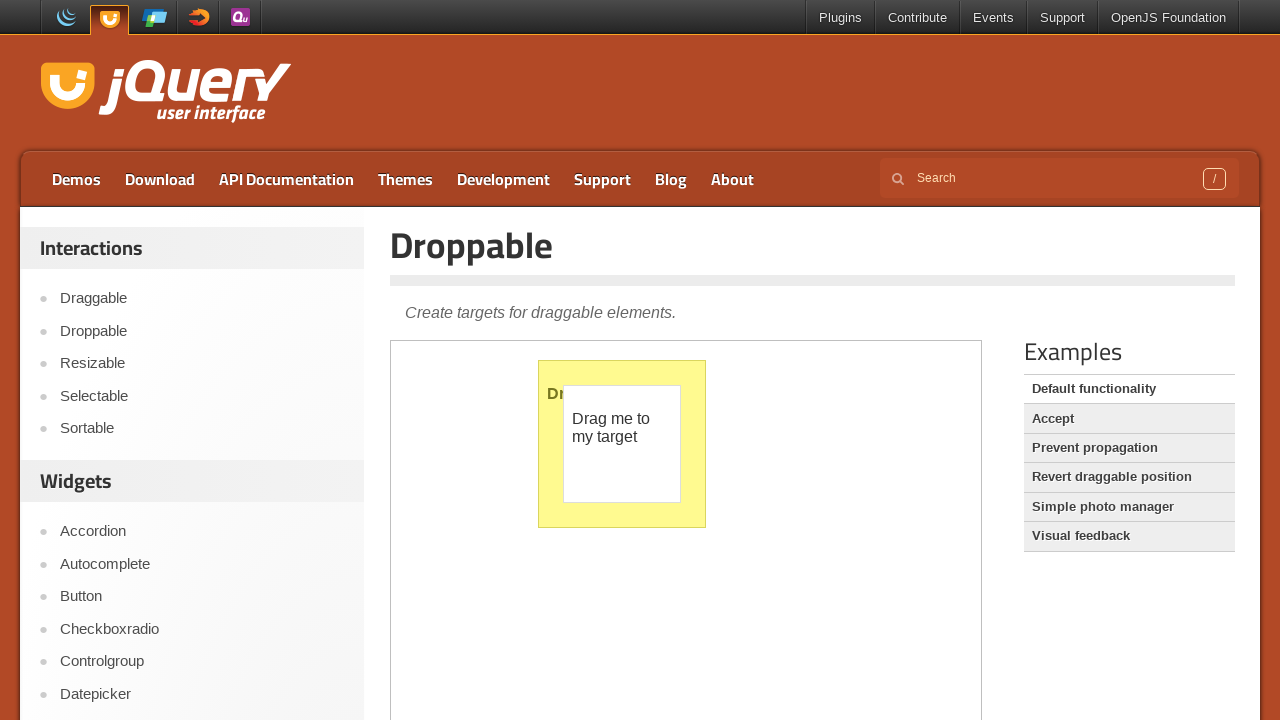